Tests drag and drop functionality by dragging an image from a gallery to a trash container within an iframe

Starting URL: https://www.globalsqa.com/demo-site/draganddrop/

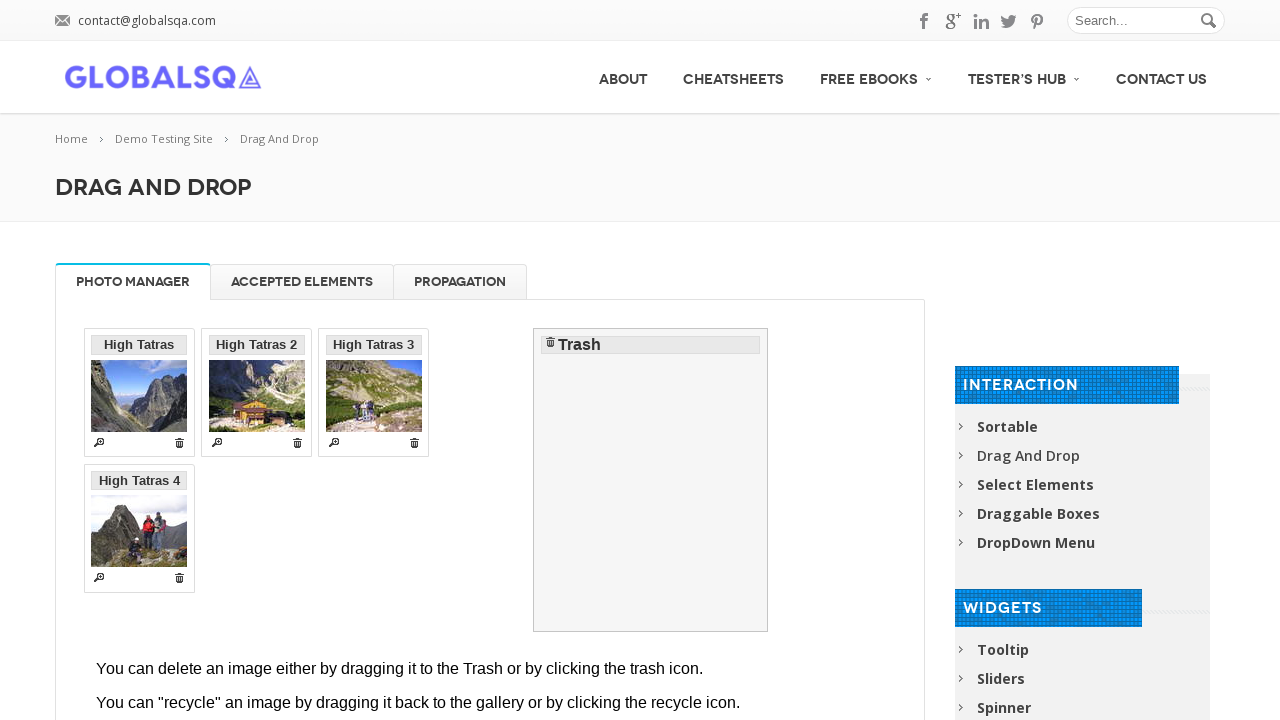

Located the iframe containing drag and drop demo
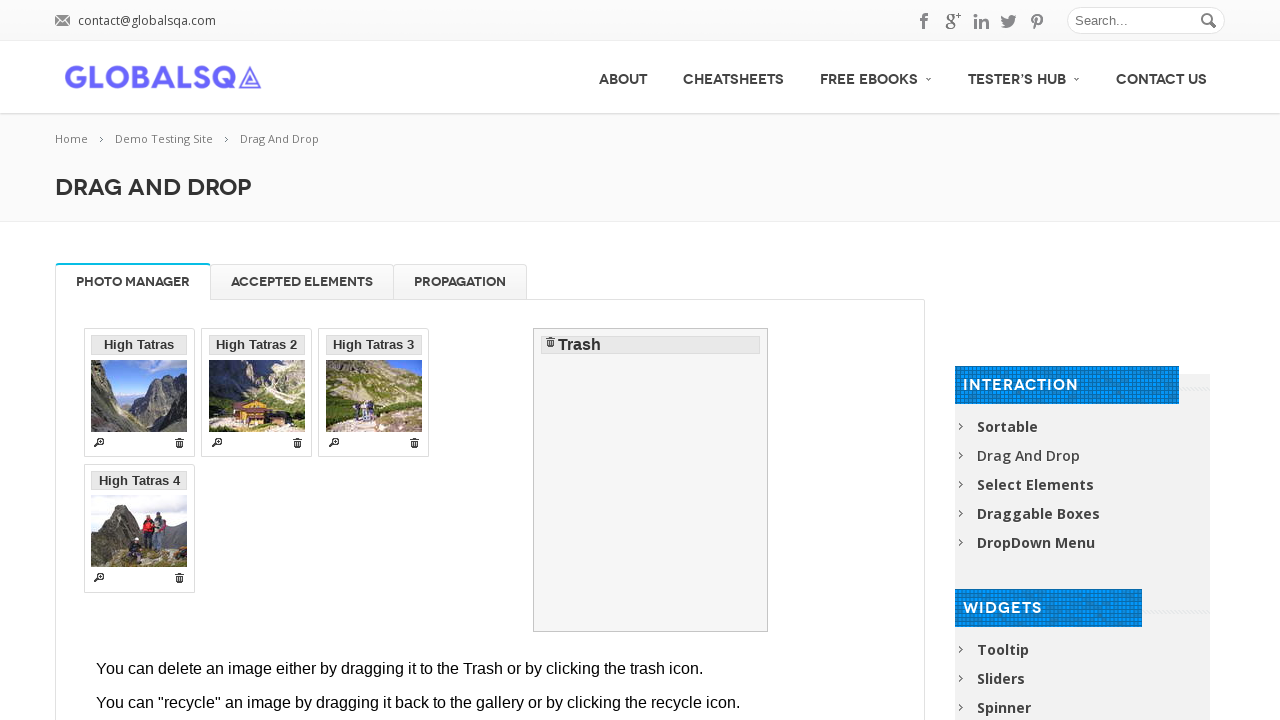

Located first gallery image to drag
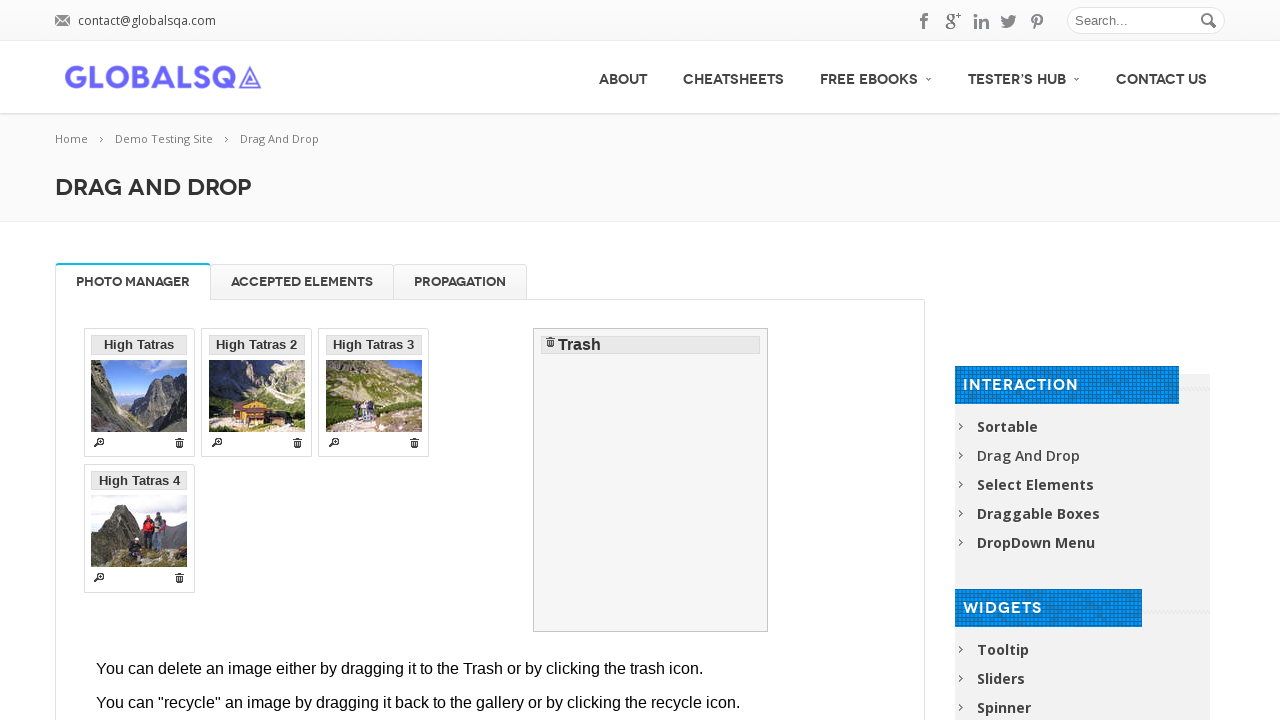

Located trash container target element
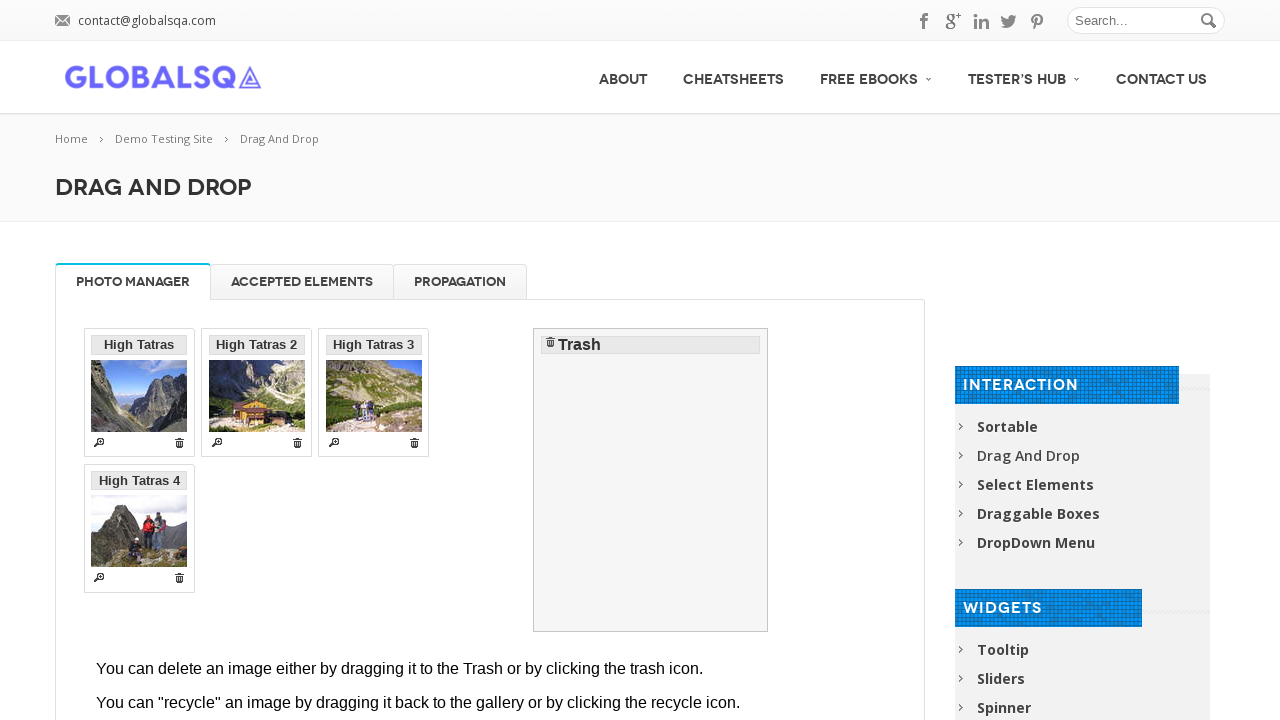

Dragged gallery image to trash container at (651, 480)
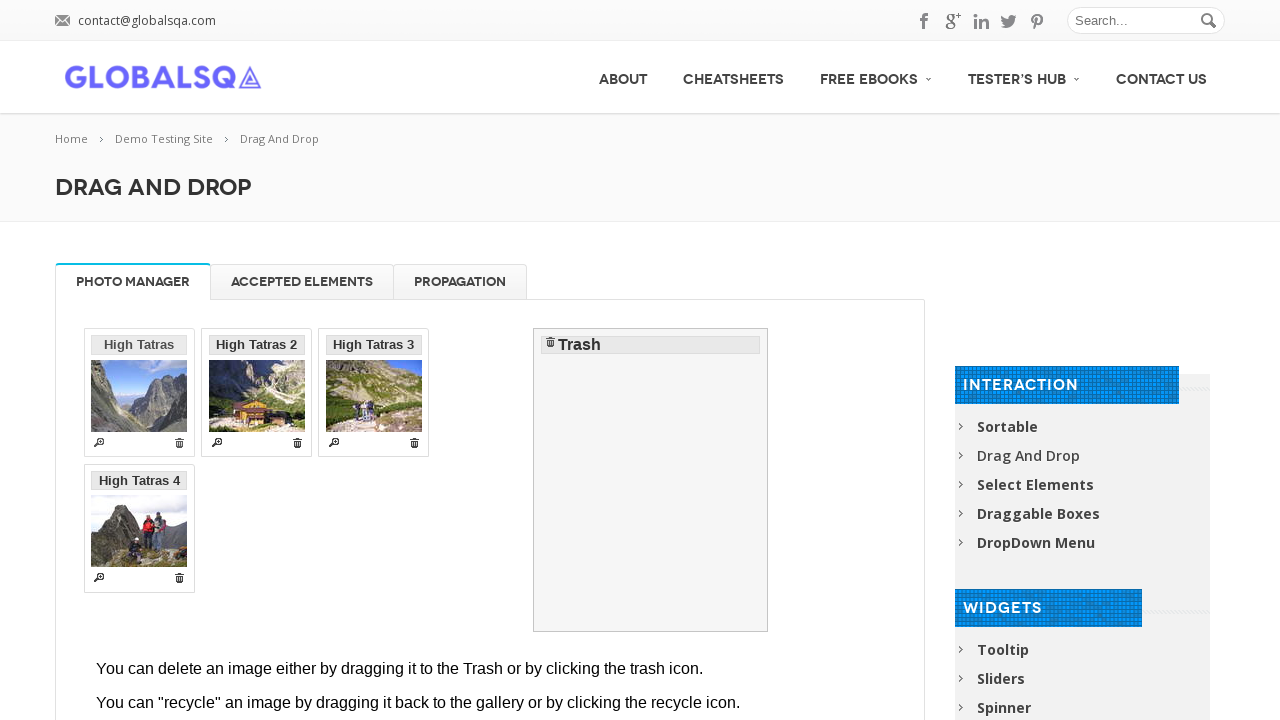

Waited 2 seconds to see drag and drop result
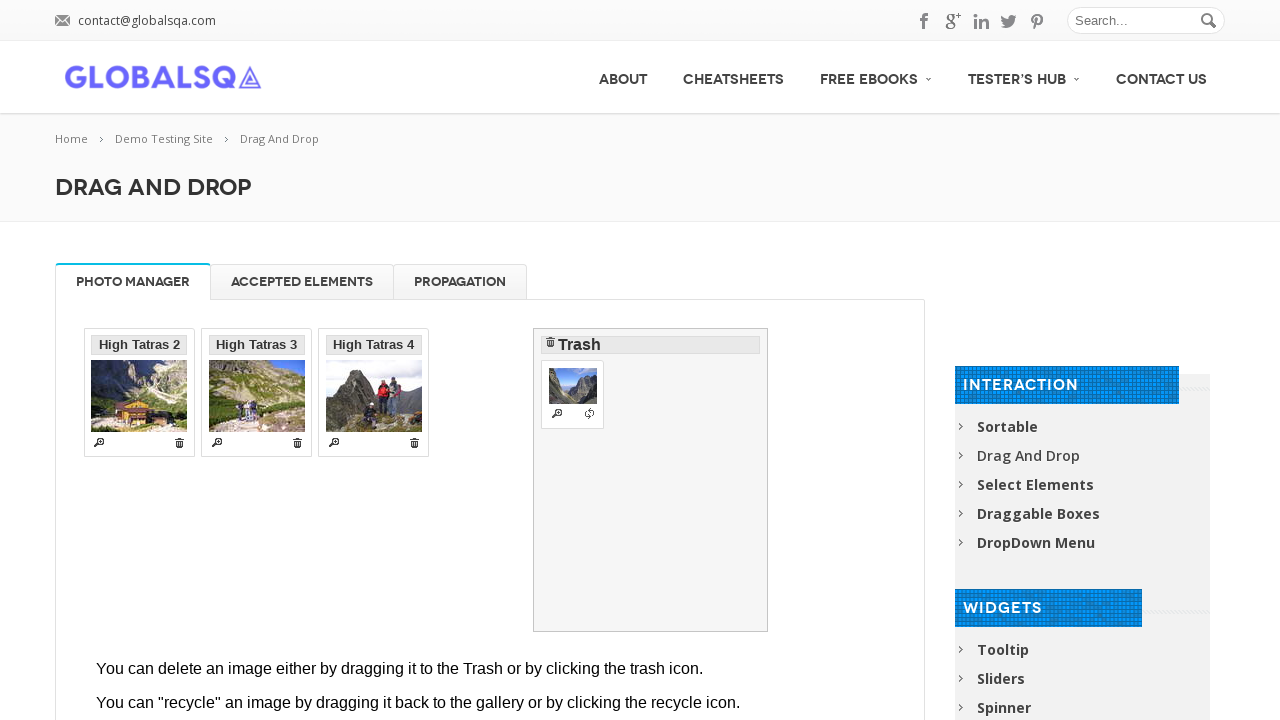

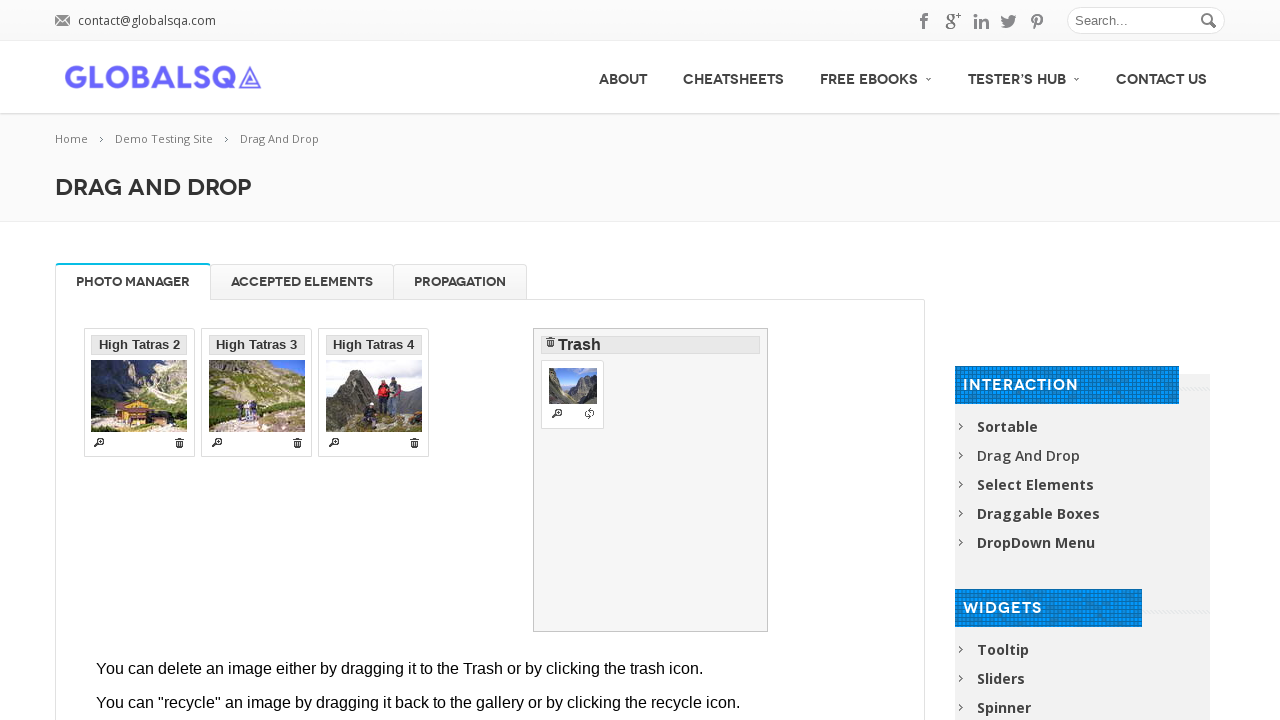